Navigates to a page with images and retrieves all image elements to check for their presence. This is approach 1 which collects image elements for verification.

Starting URL: https://the-internet.herokuapp.com/broken_images

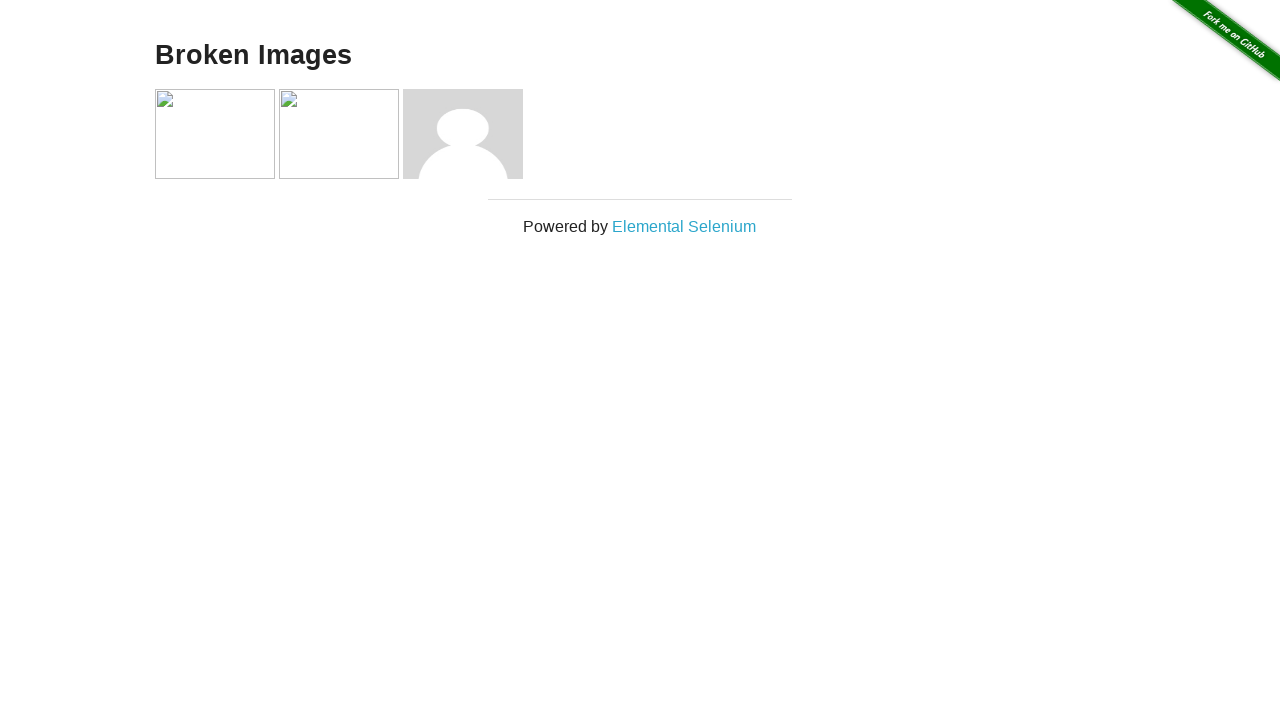

Set viewport to 1920x1080
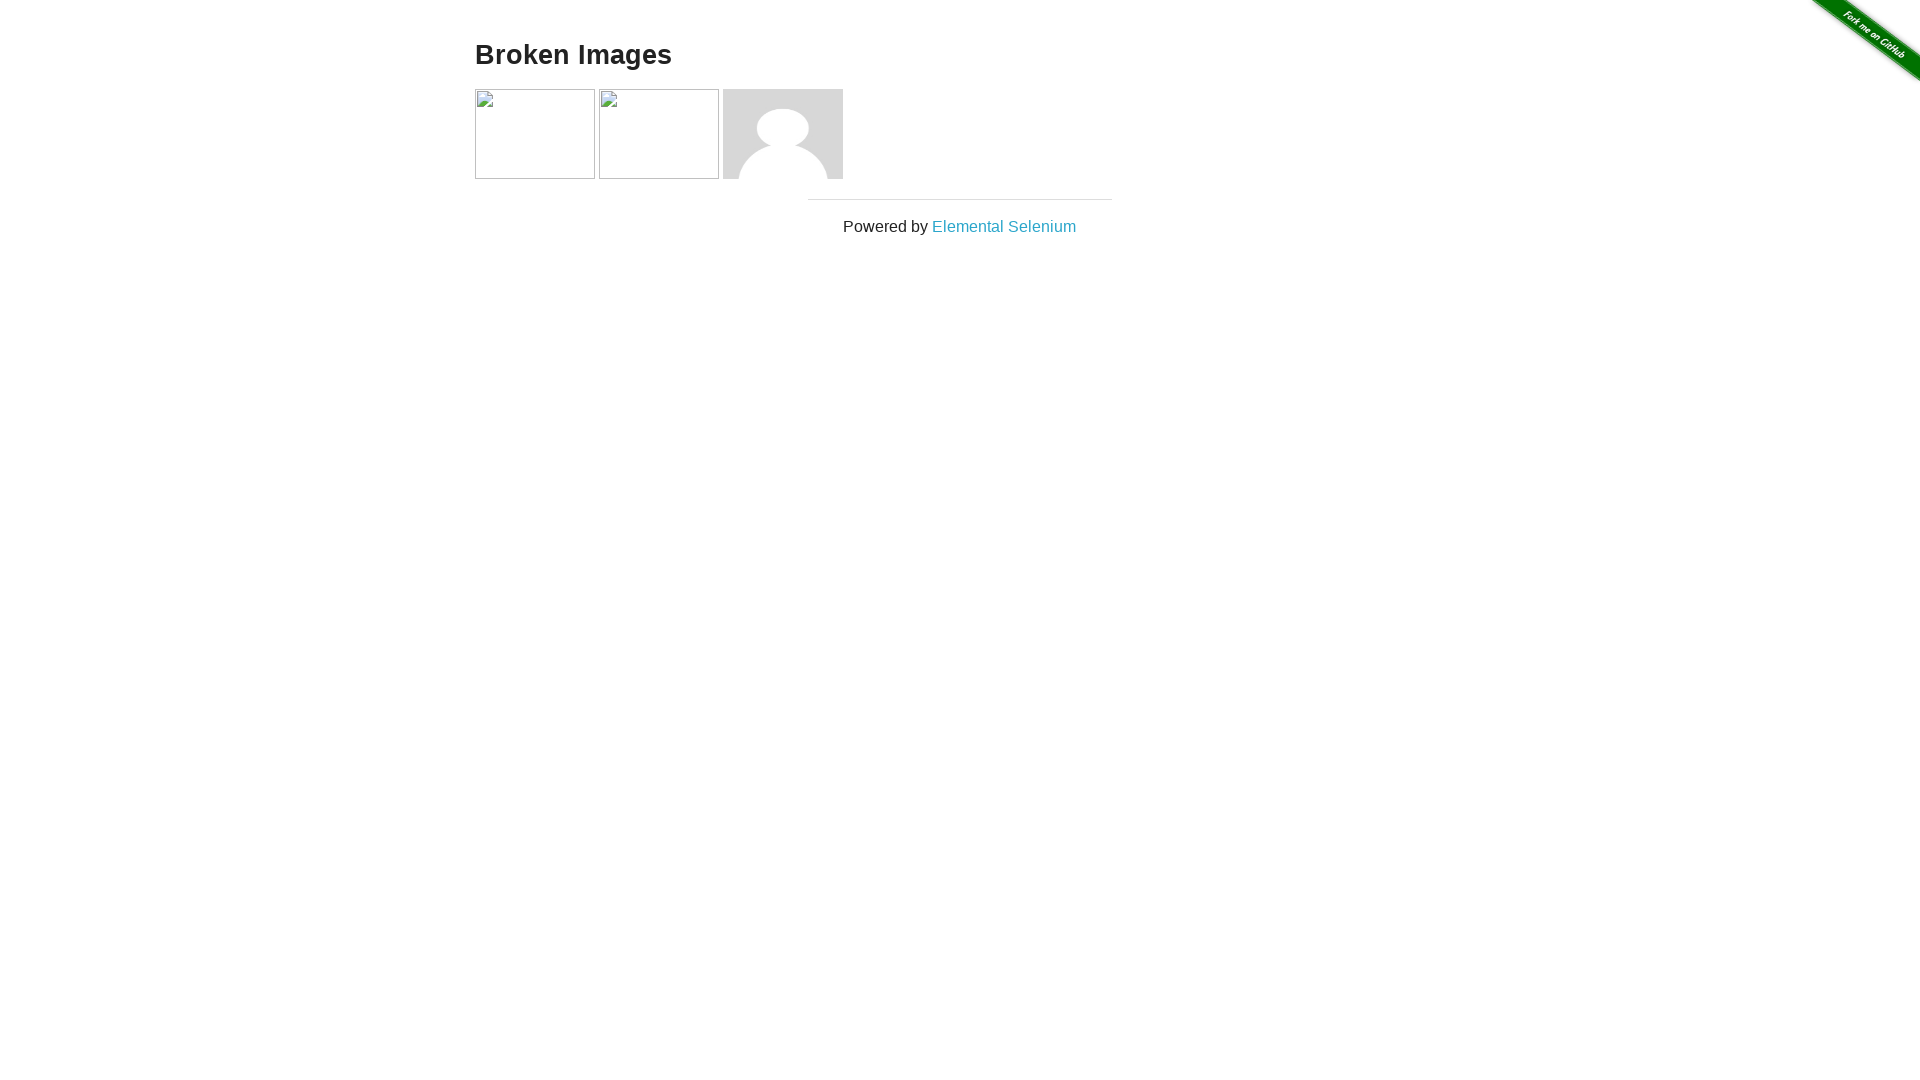

Waited for image elements to be present on page
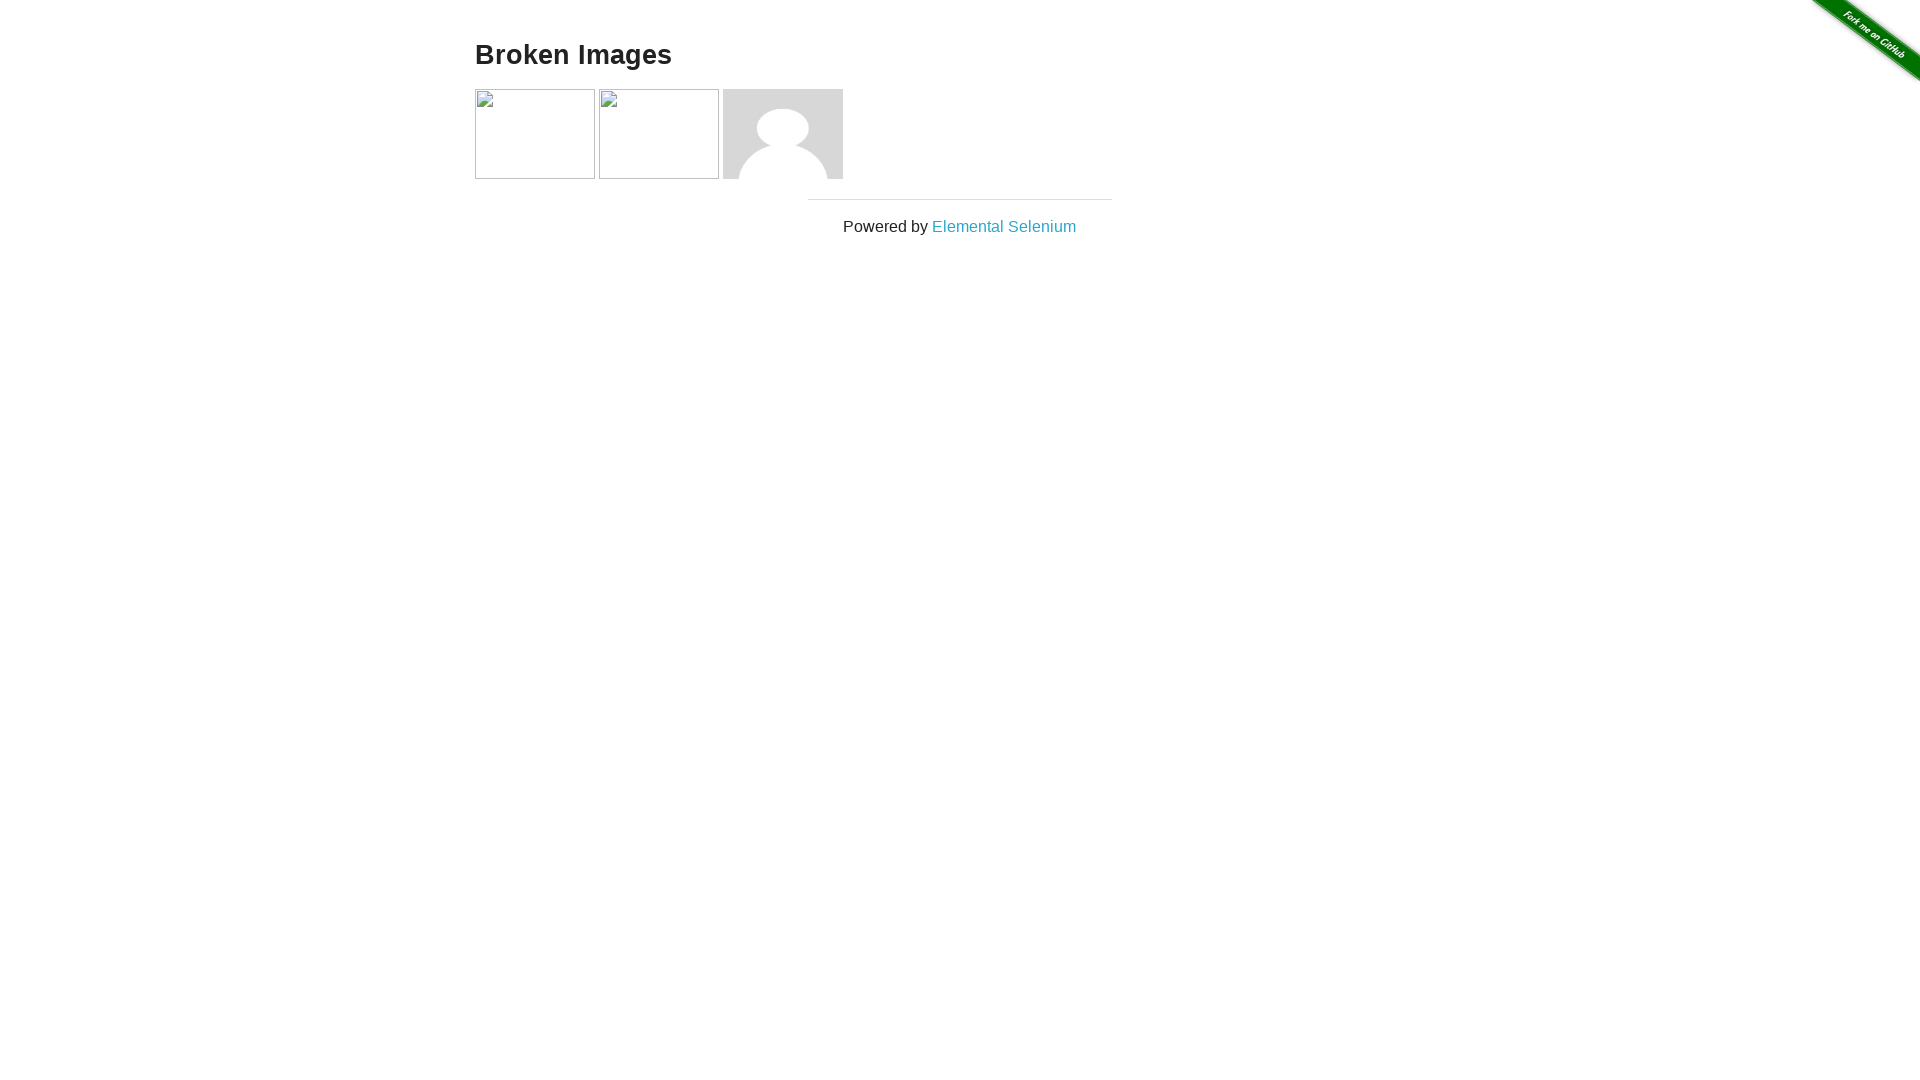

Retrieved all image elements from page
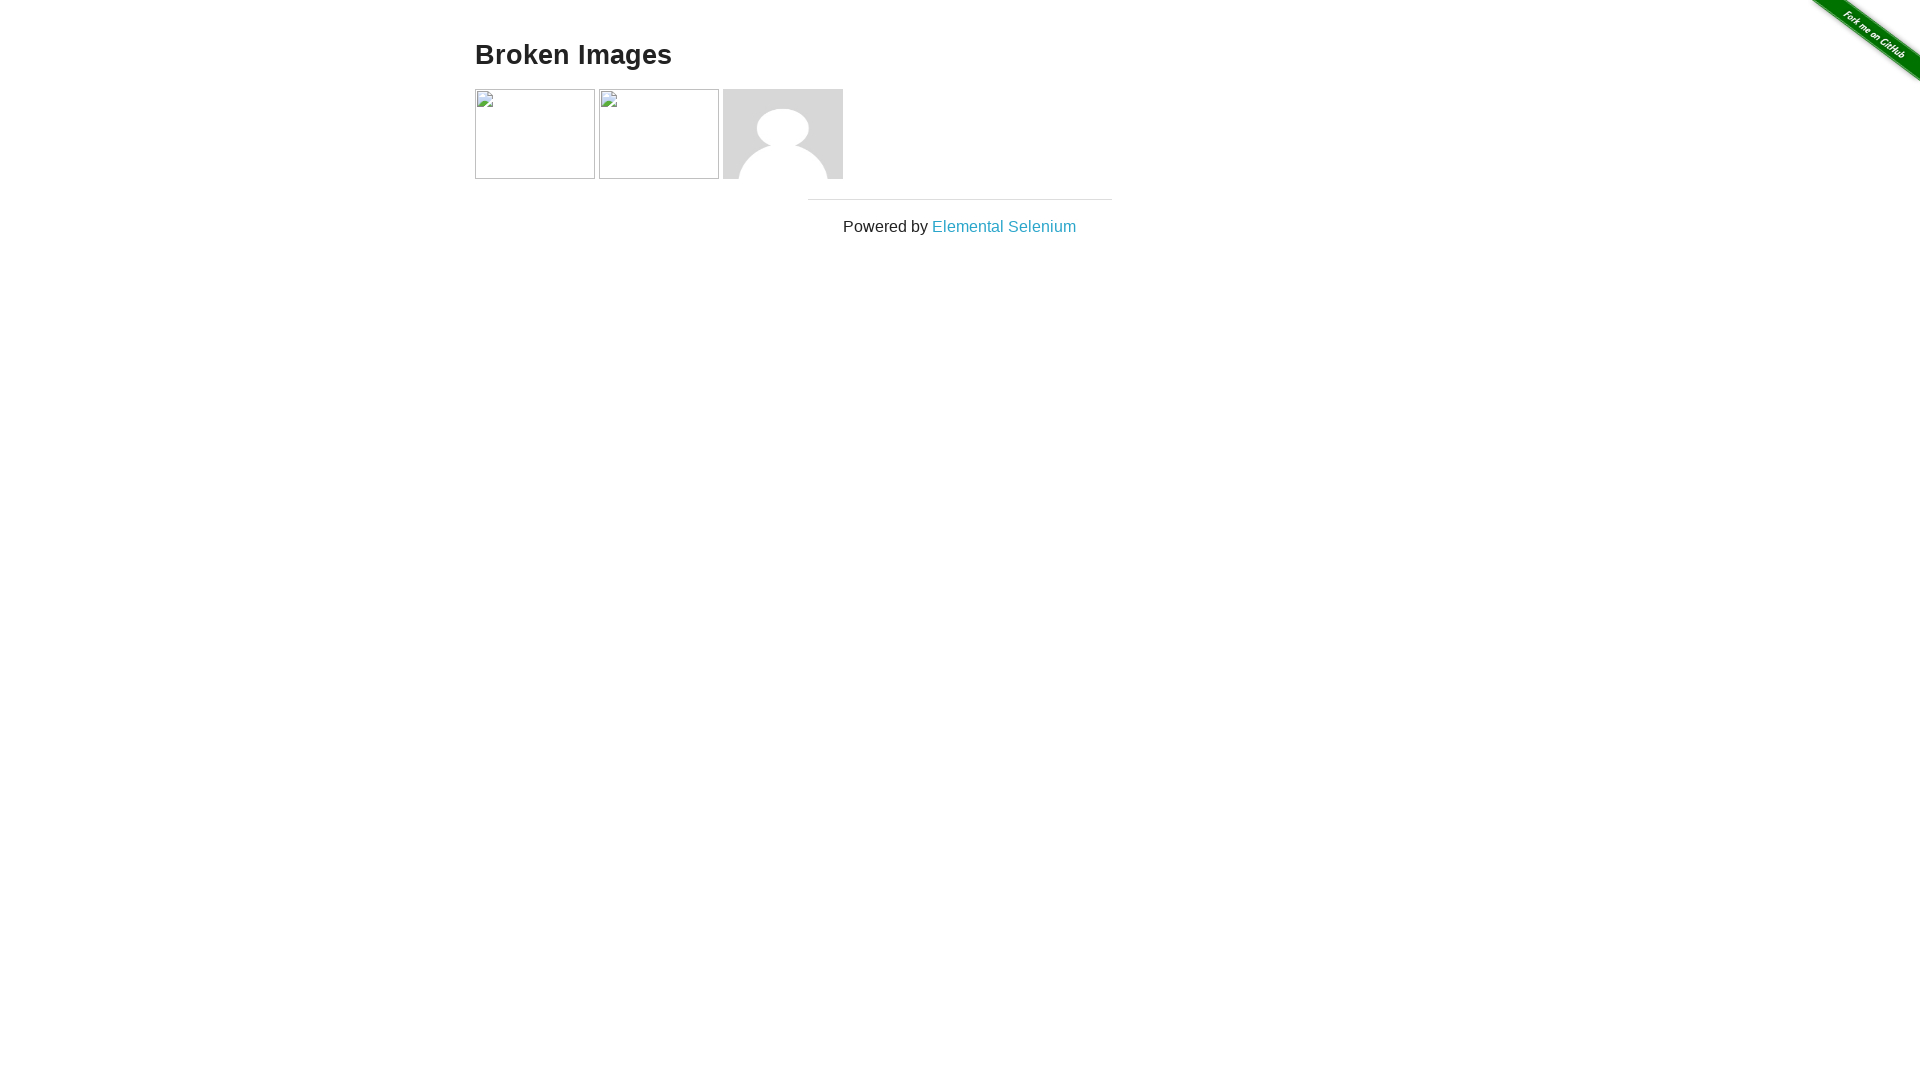

Found 4 images on the page
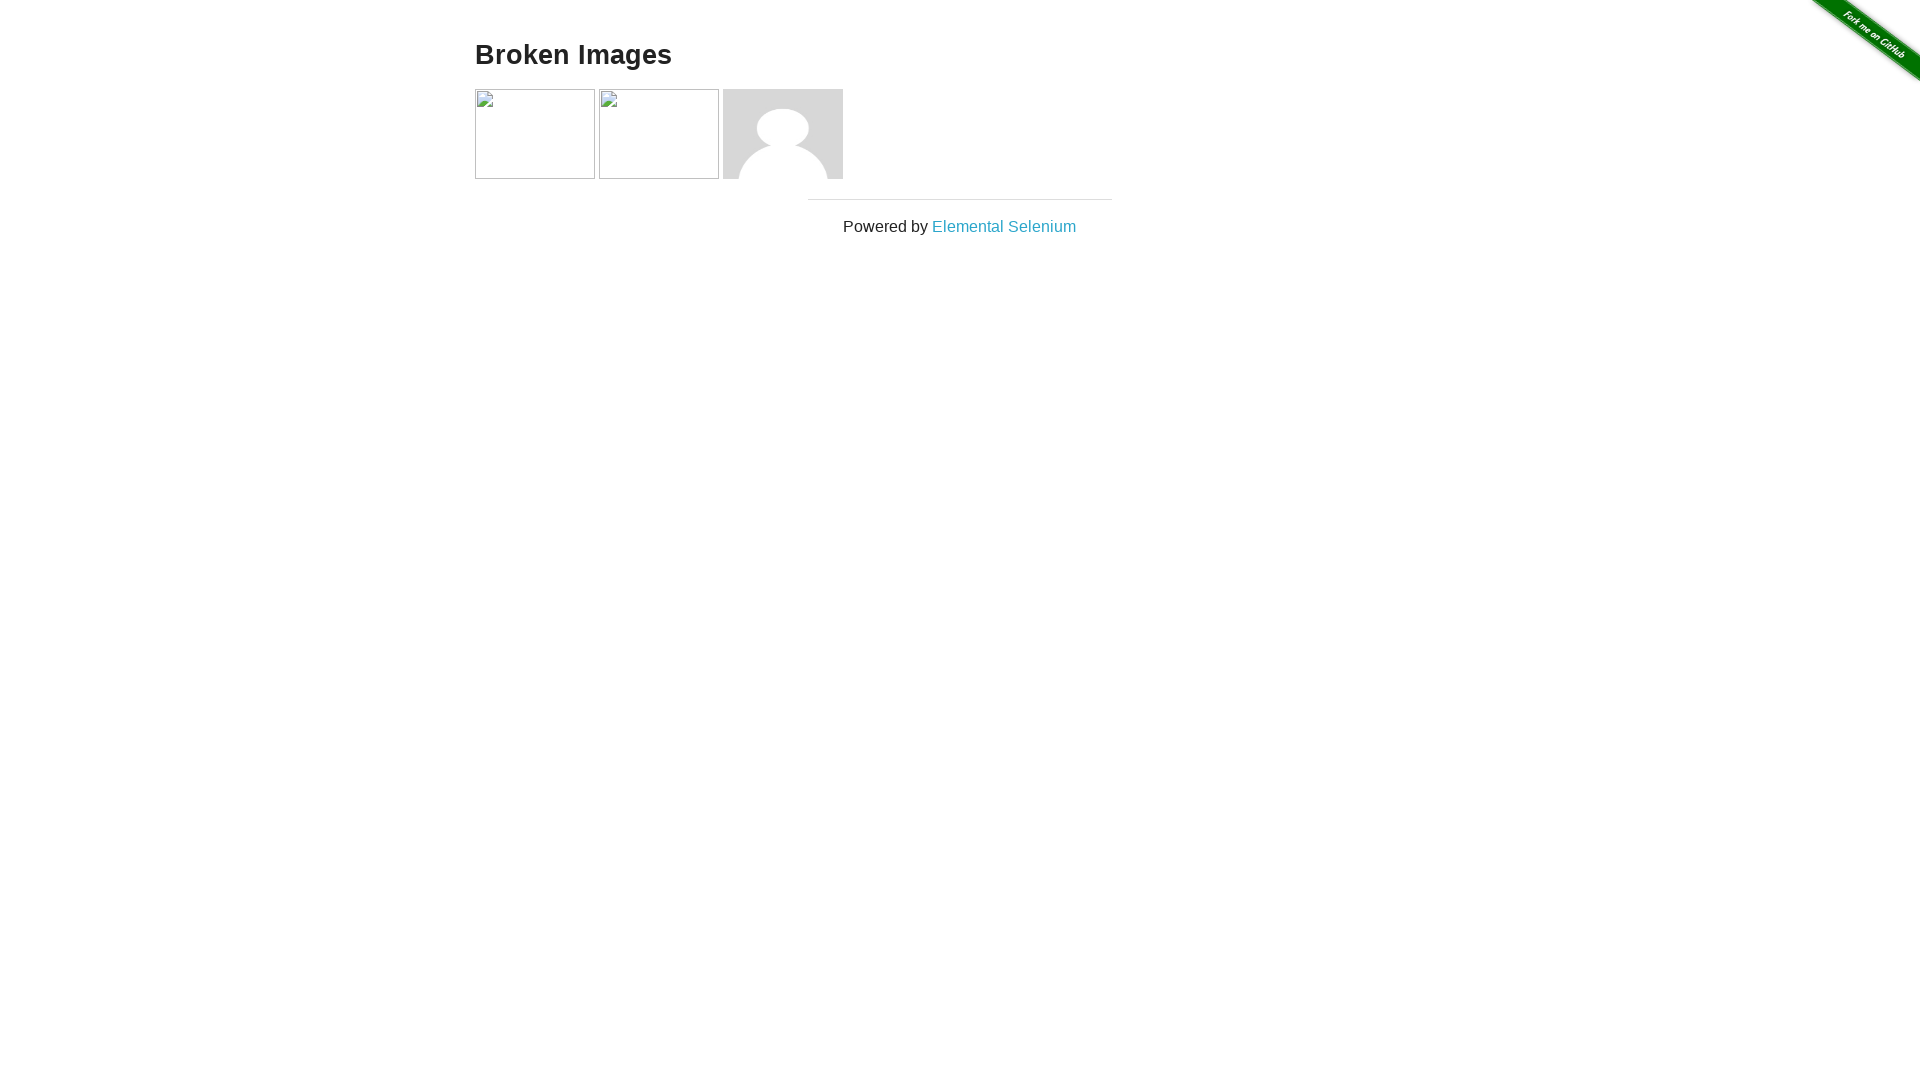

Retrieved src attribute from image: /img/forkme_right_green_007200.png
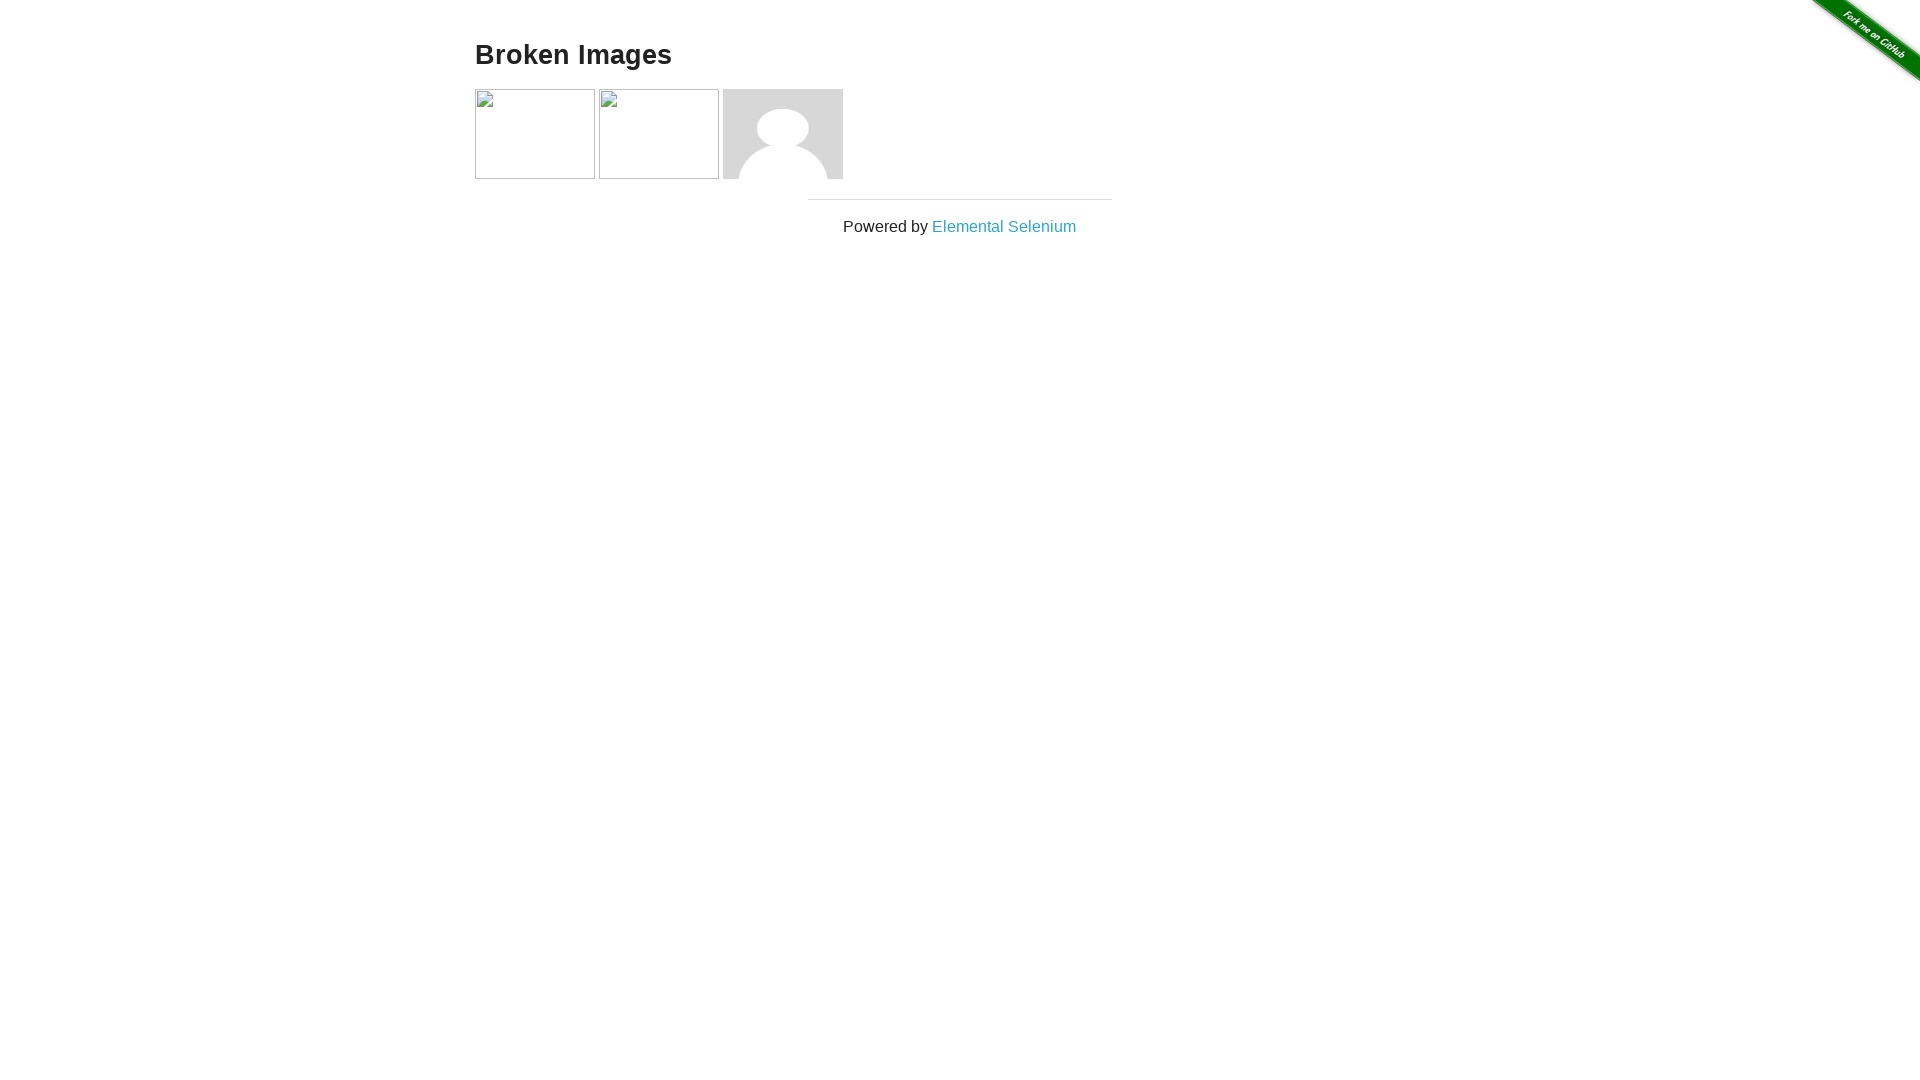

Evaluated outer HTML of image element
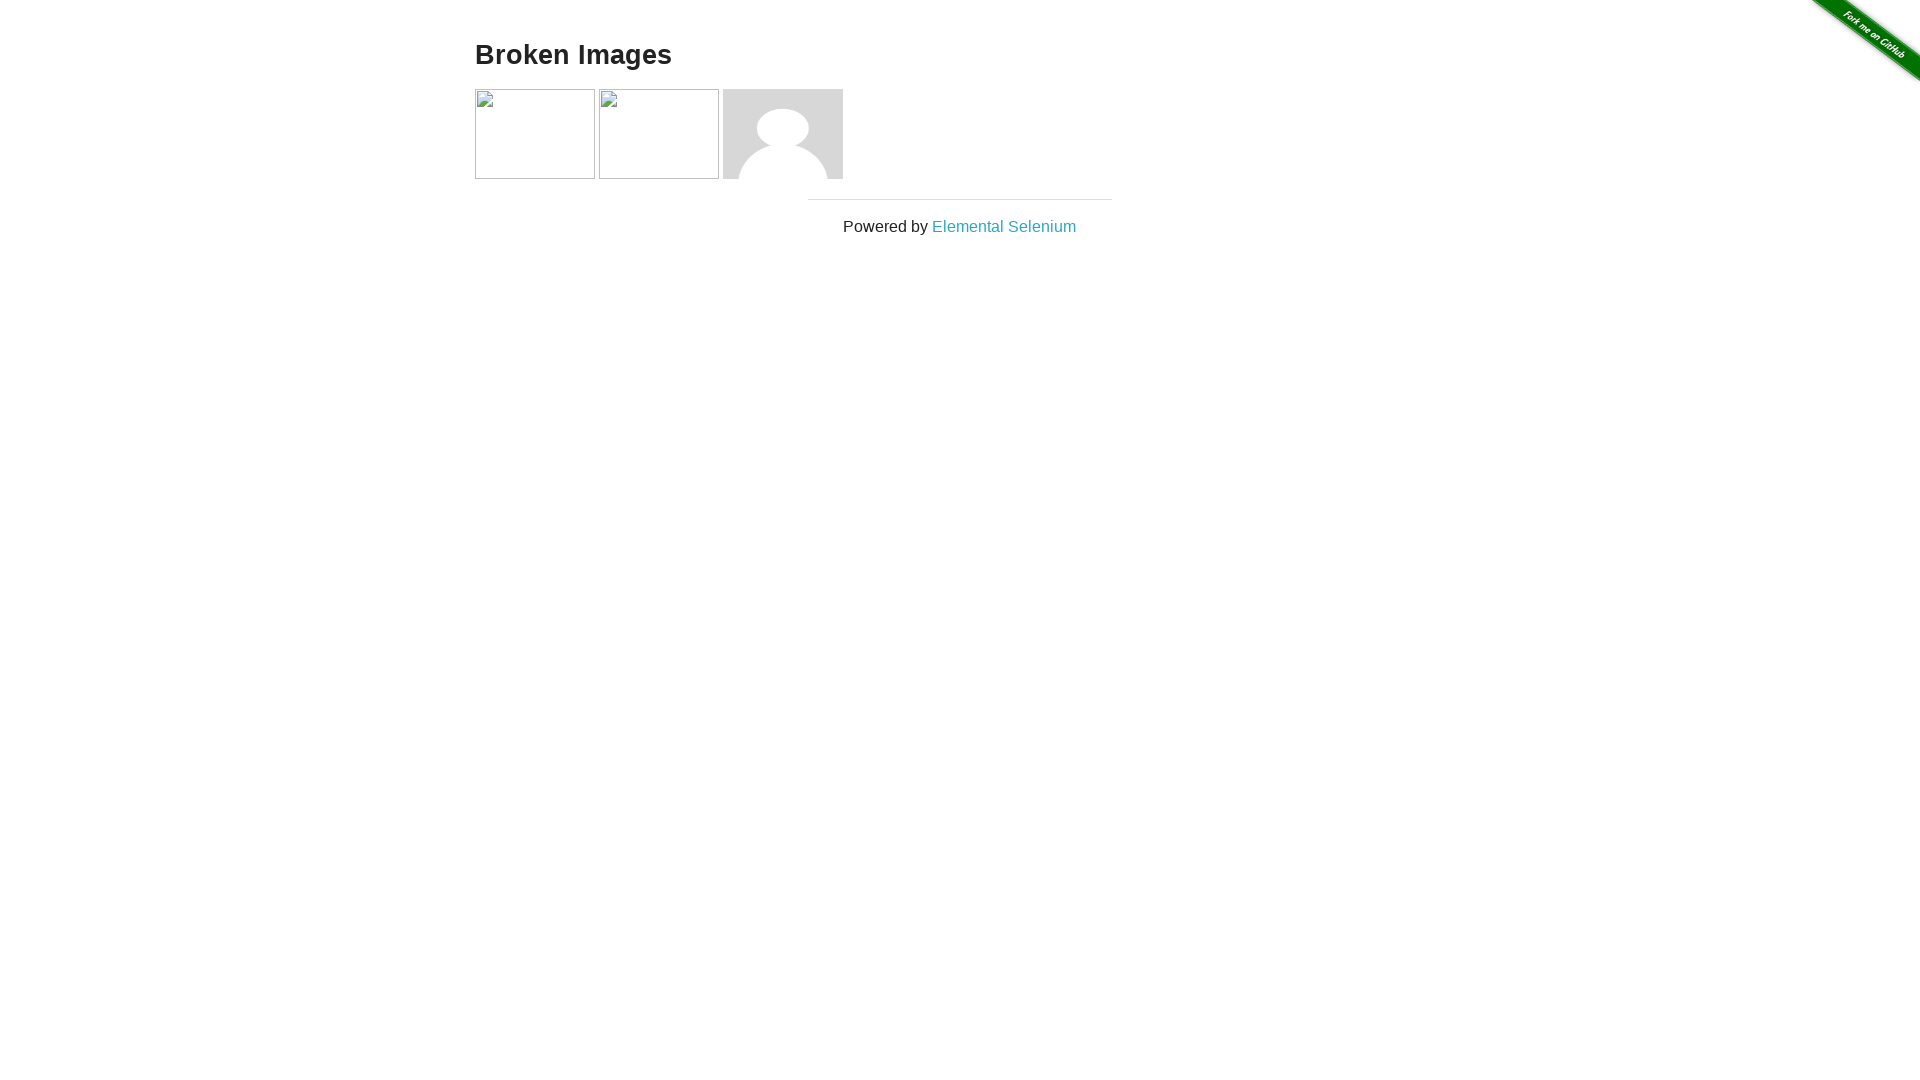

Retrieved src attribute from image: asdf.jpg
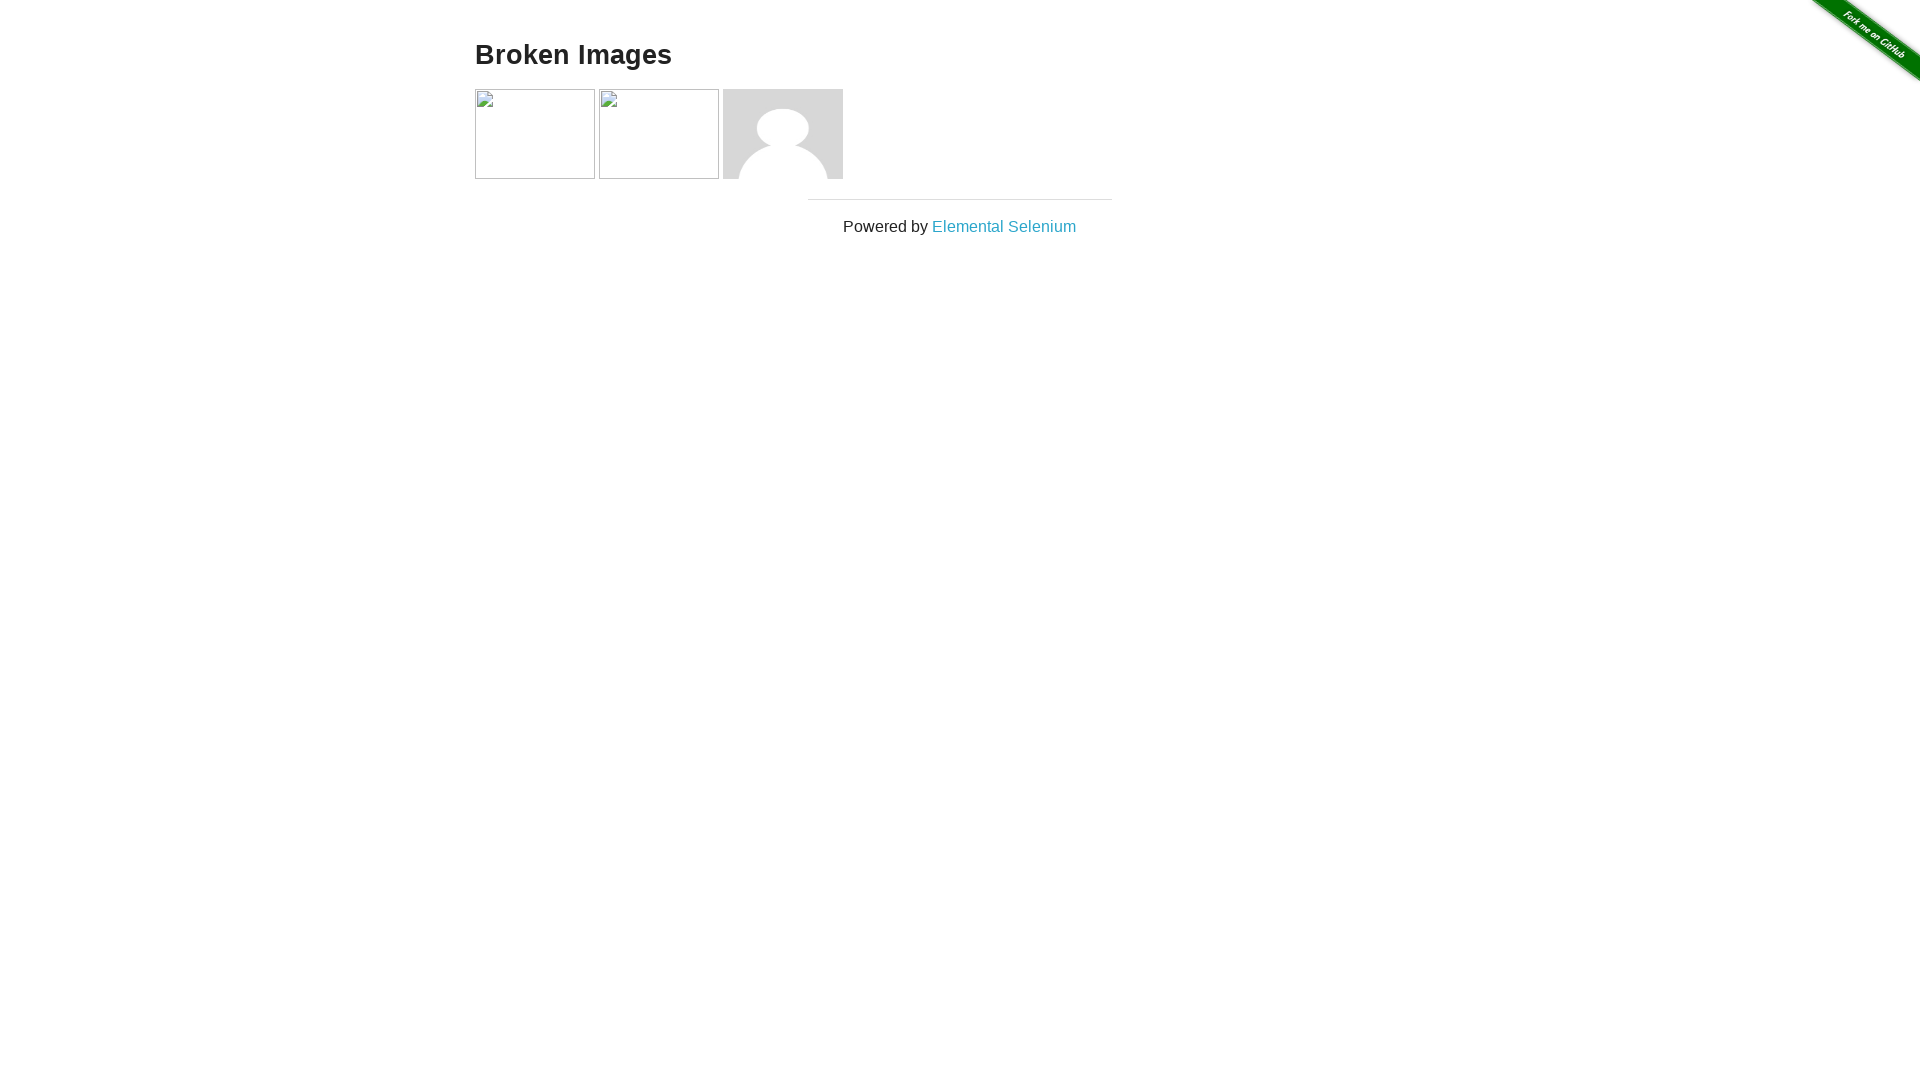

Evaluated outer HTML of image element
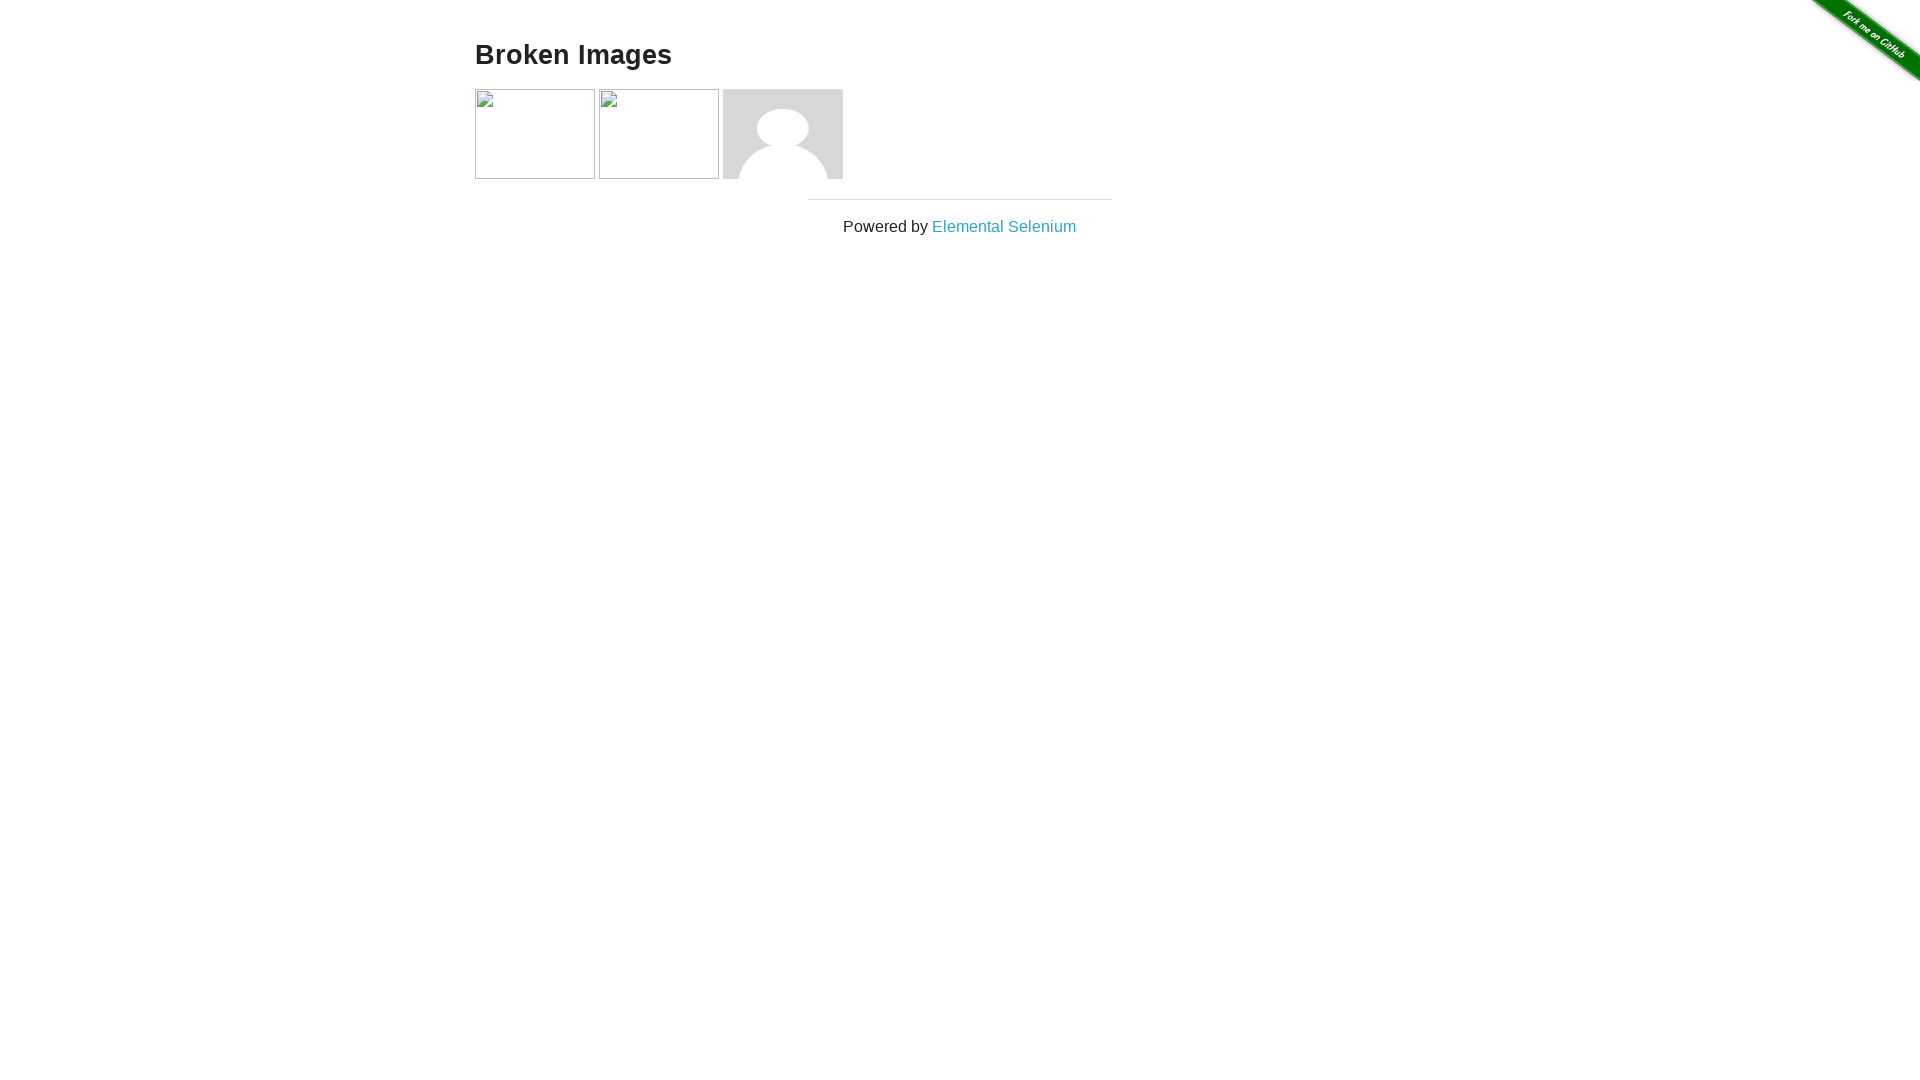

Retrieved src attribute from image: hjkl.jpg
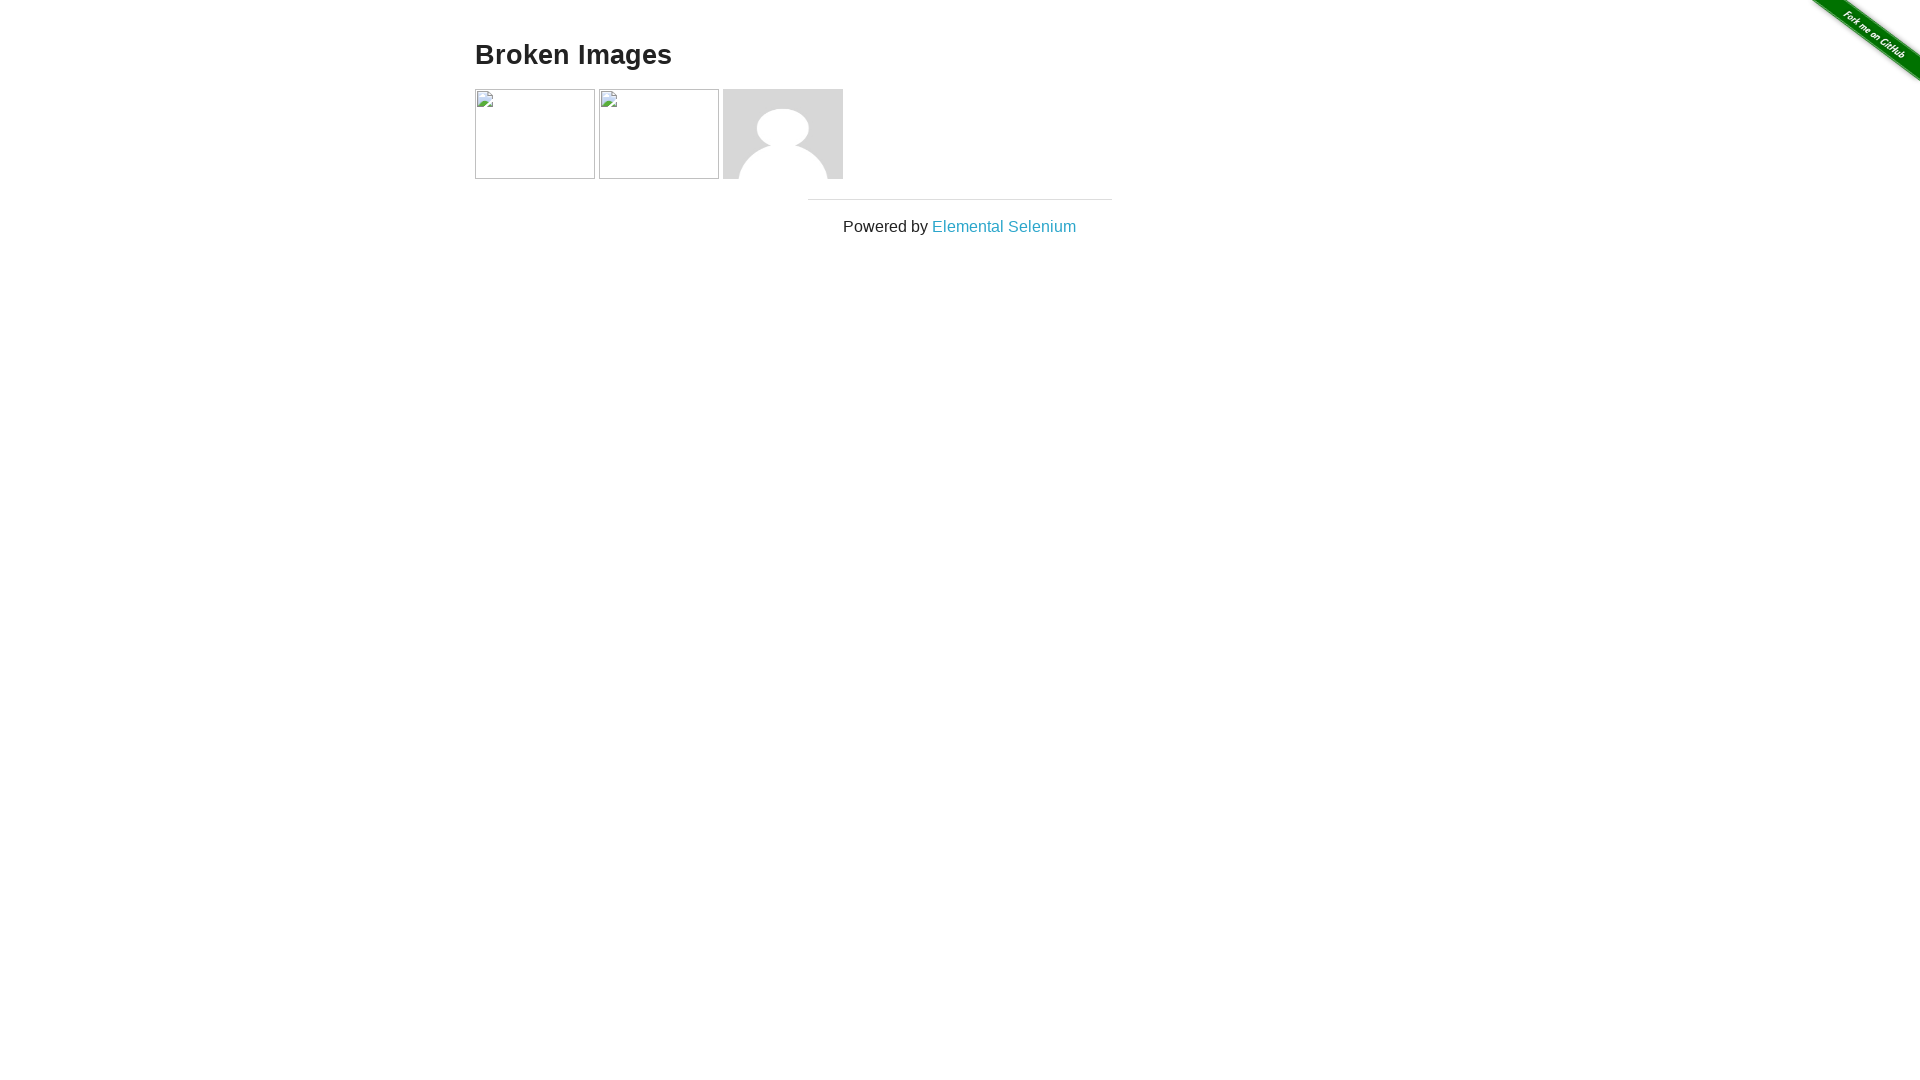

Evaluated outer HTML of image element
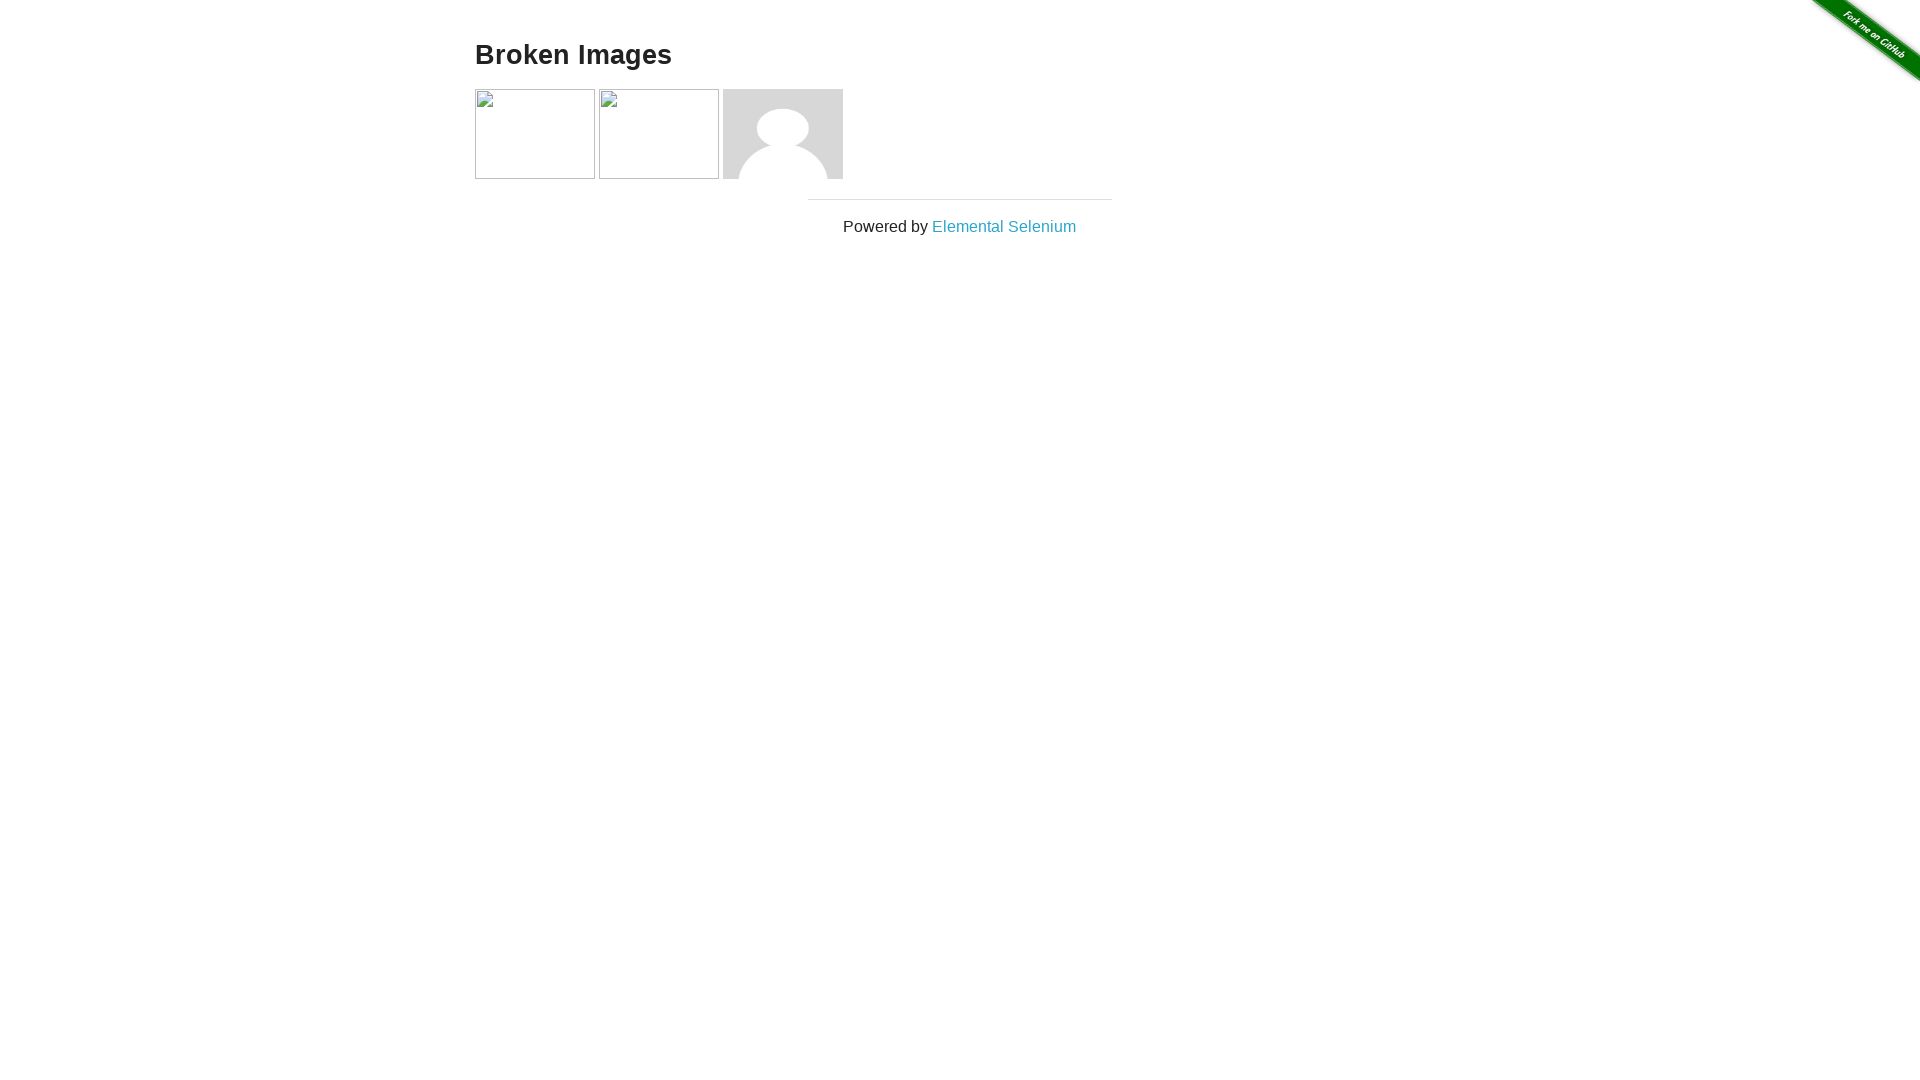

Retrieved src attribute from image: img/avatar-blank.jpg
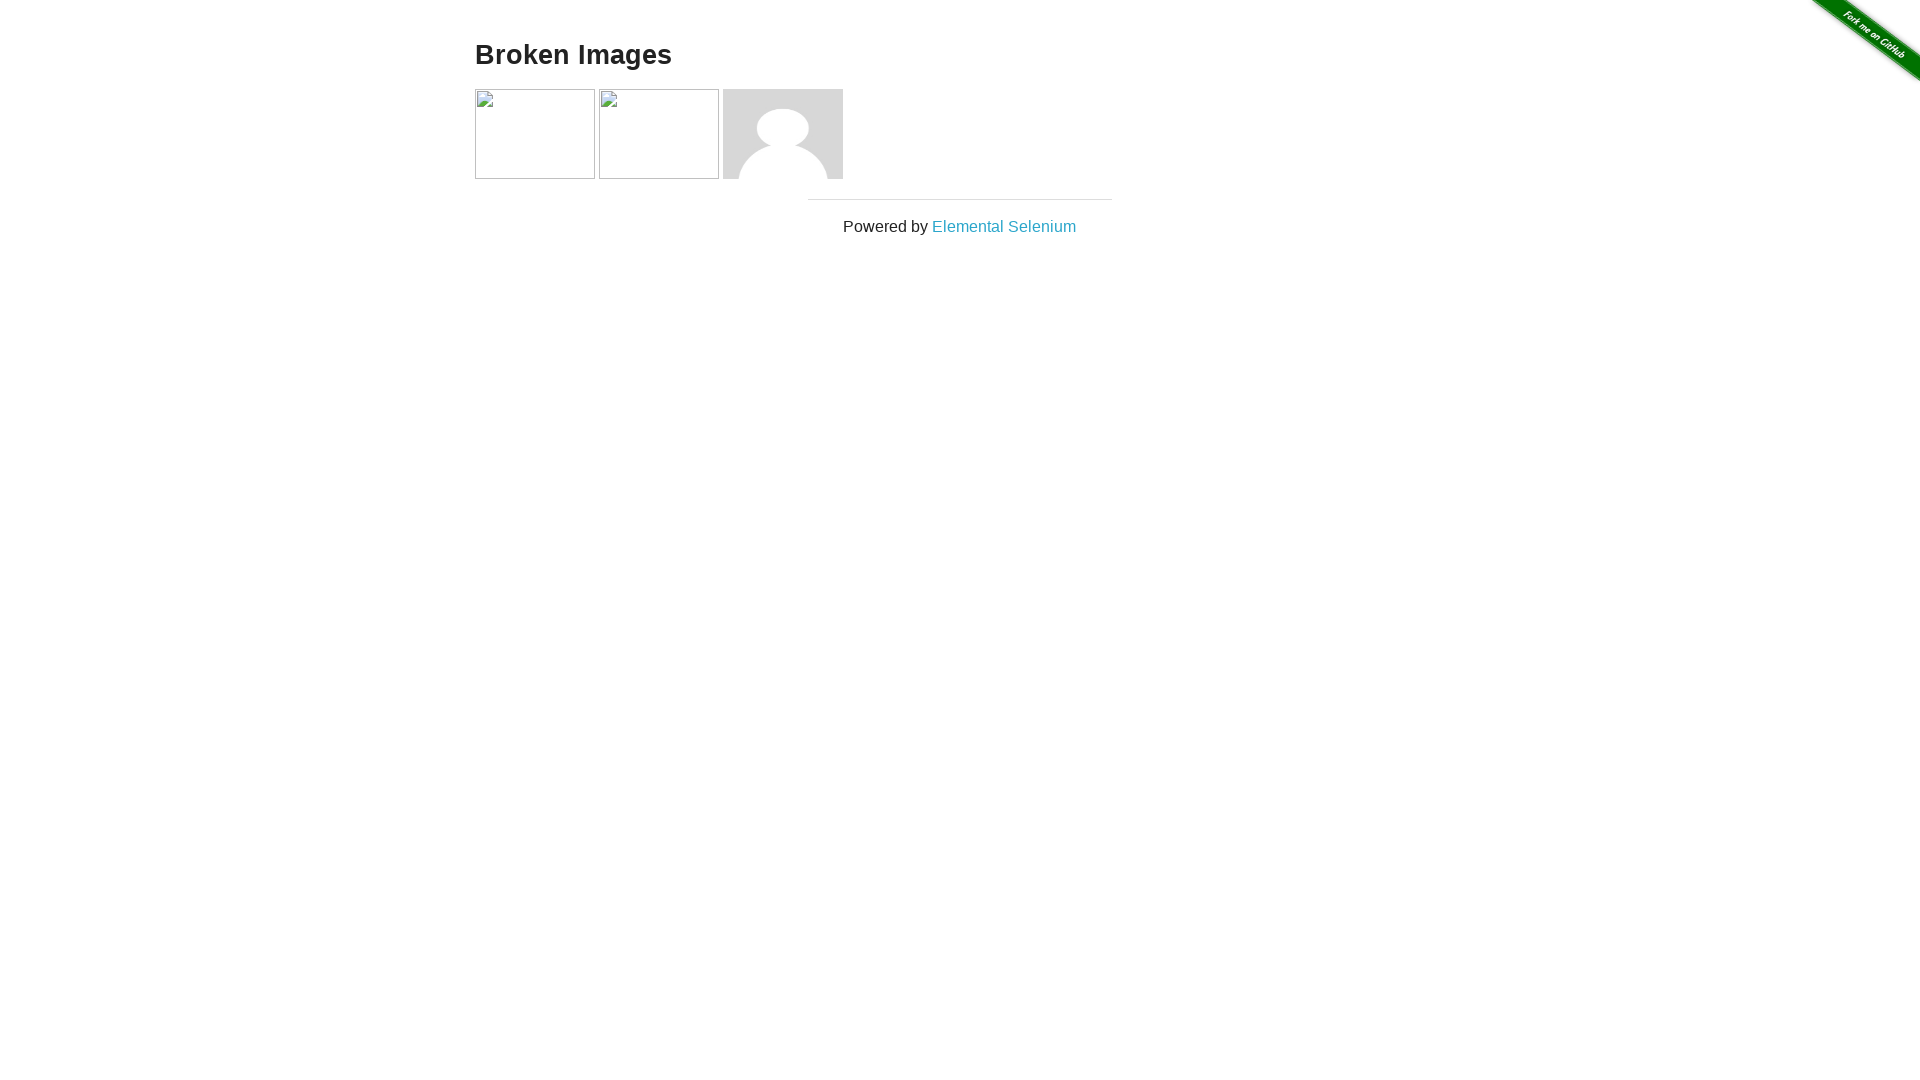

Evaluated outer HTML of image element
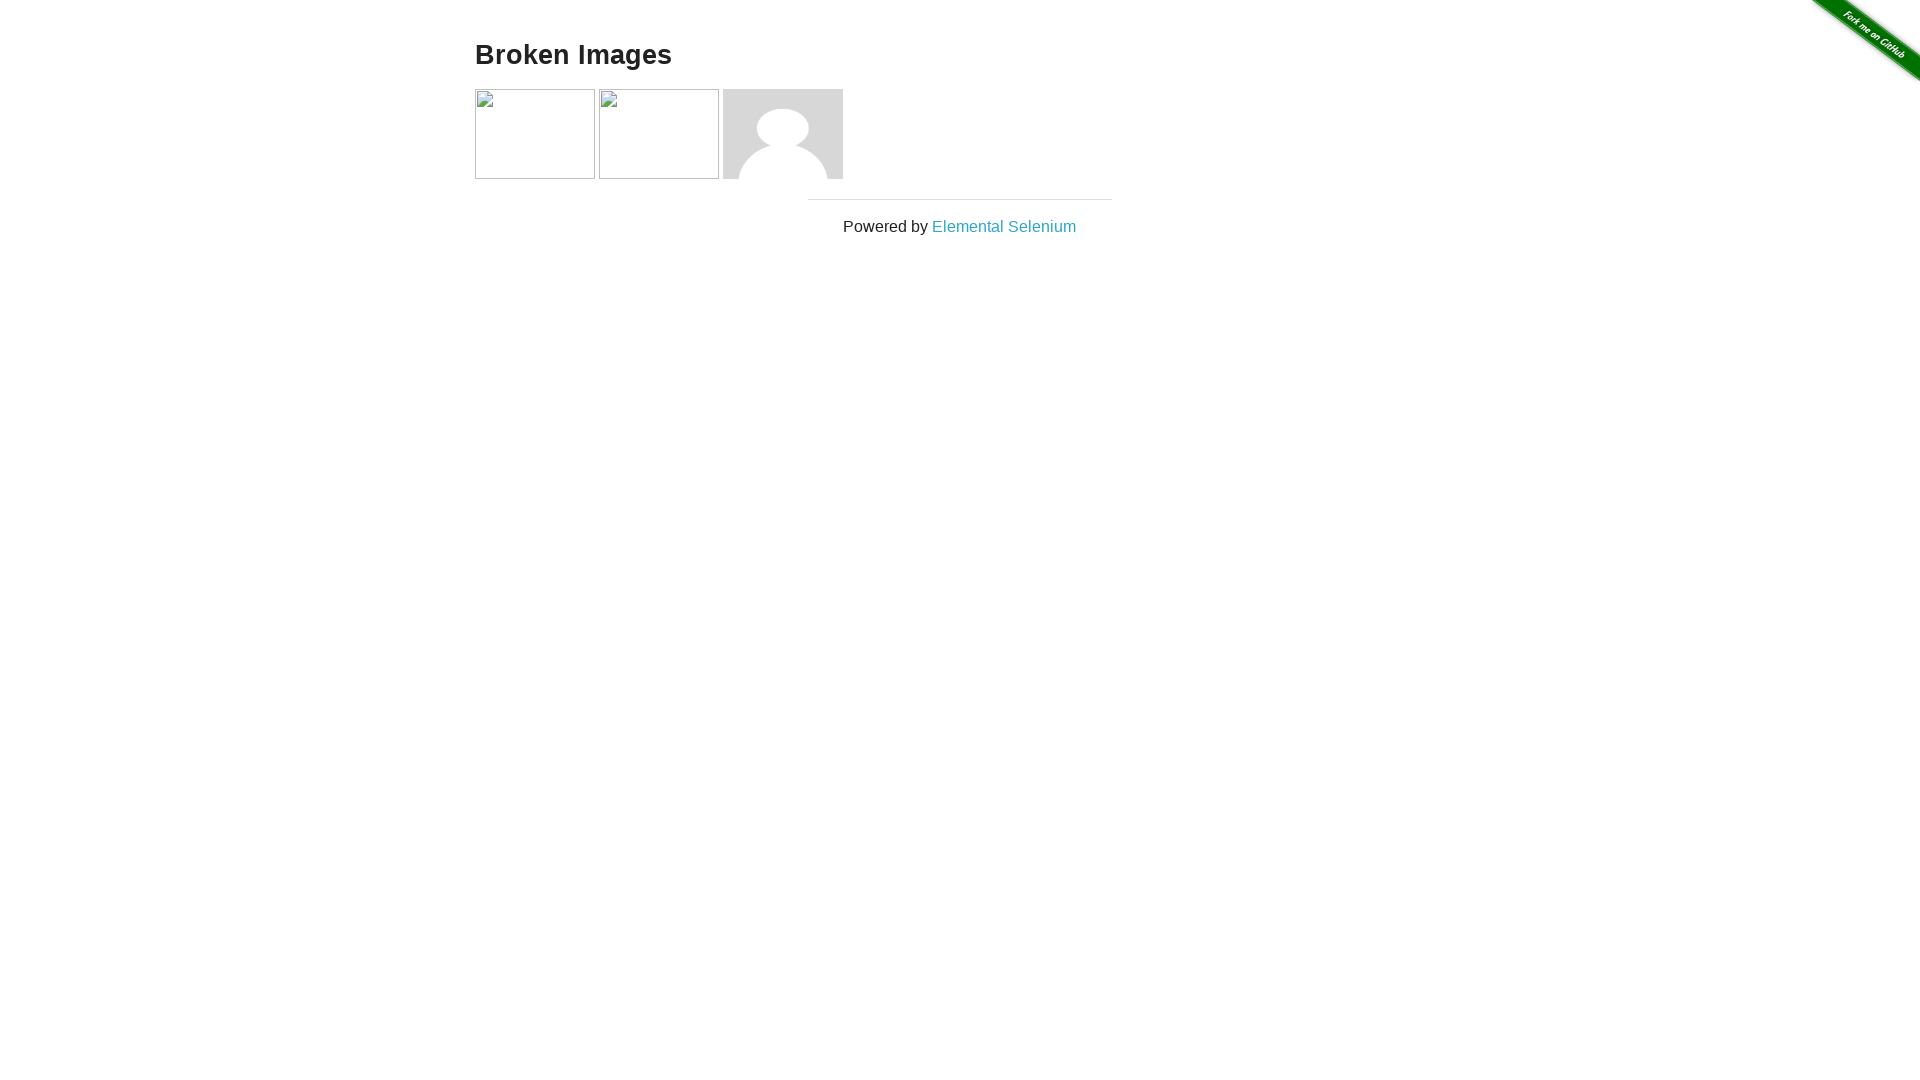

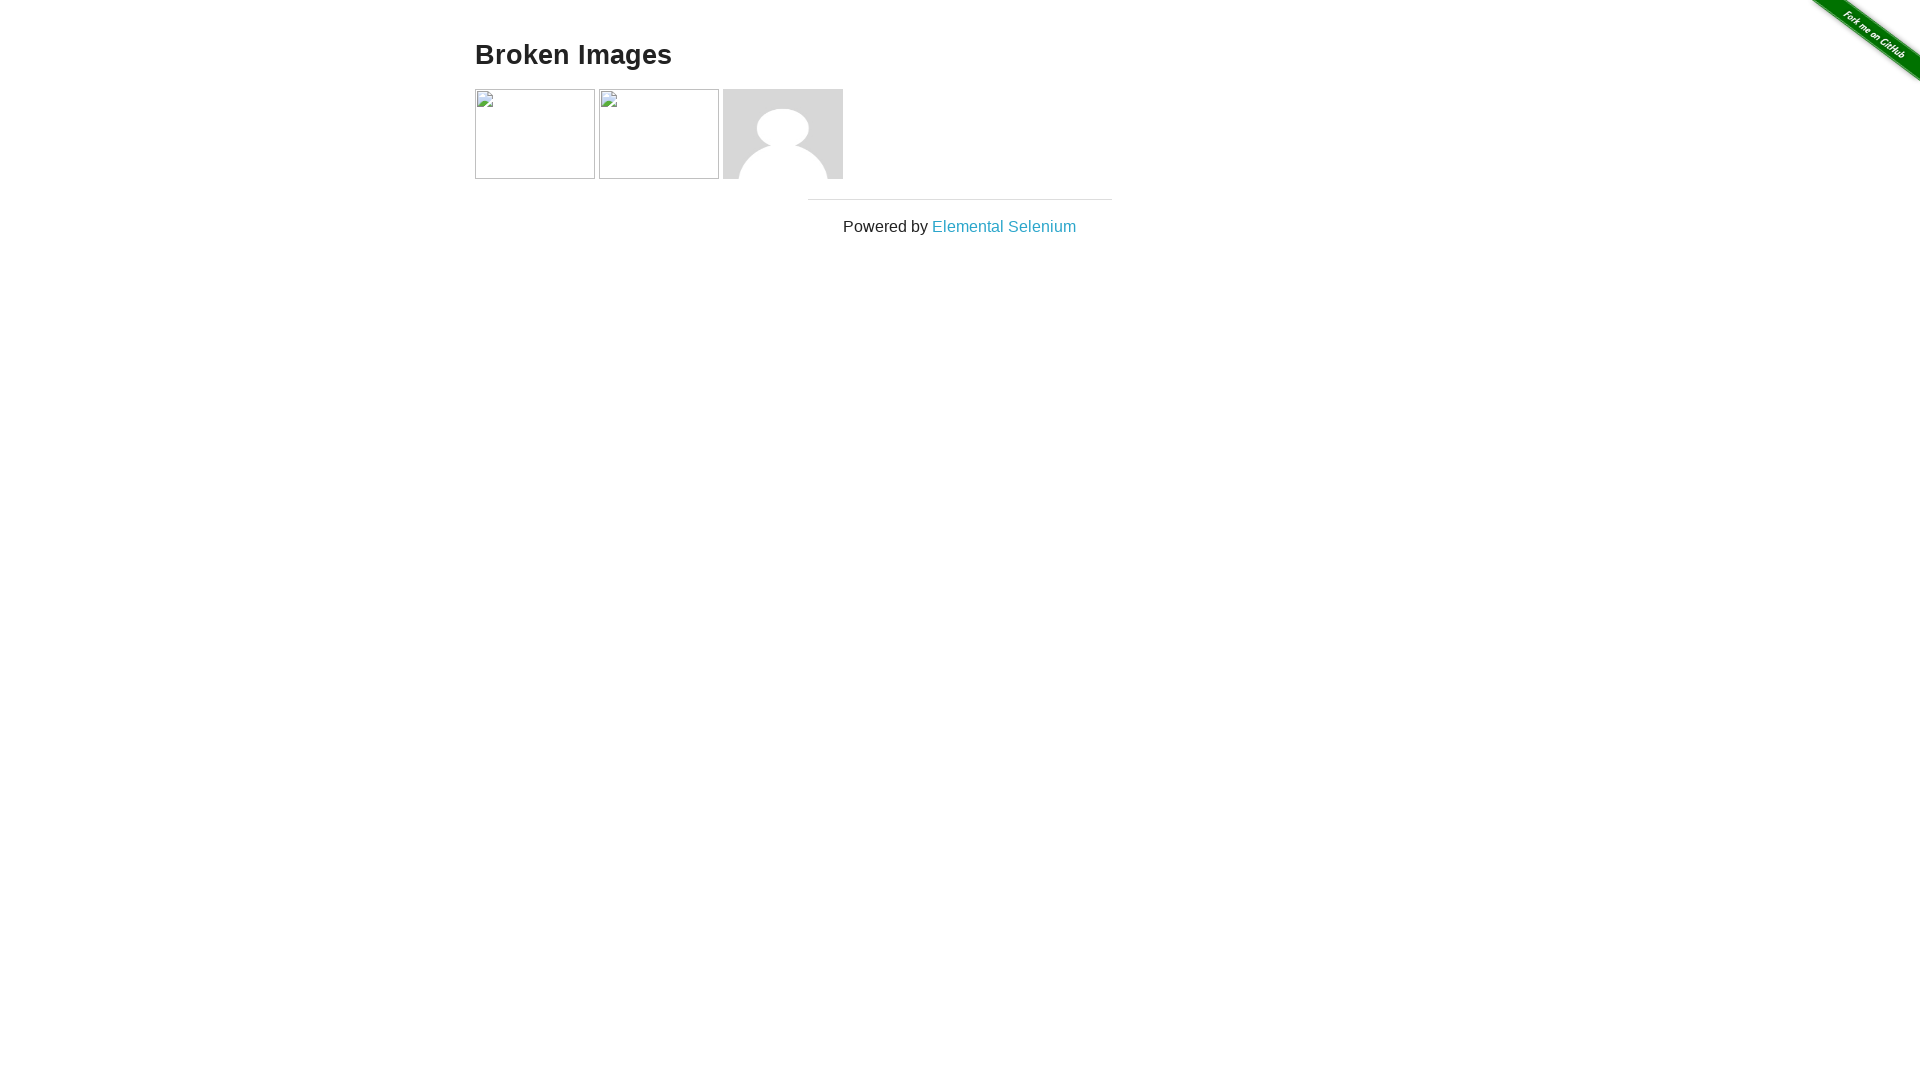